Tests calculator subtraction by entering 3.5 and 1.2, selecting subtract operation, and verifying the result is 2.3

Starting URL: https://calculatorhtml-6te6.onrender.com/

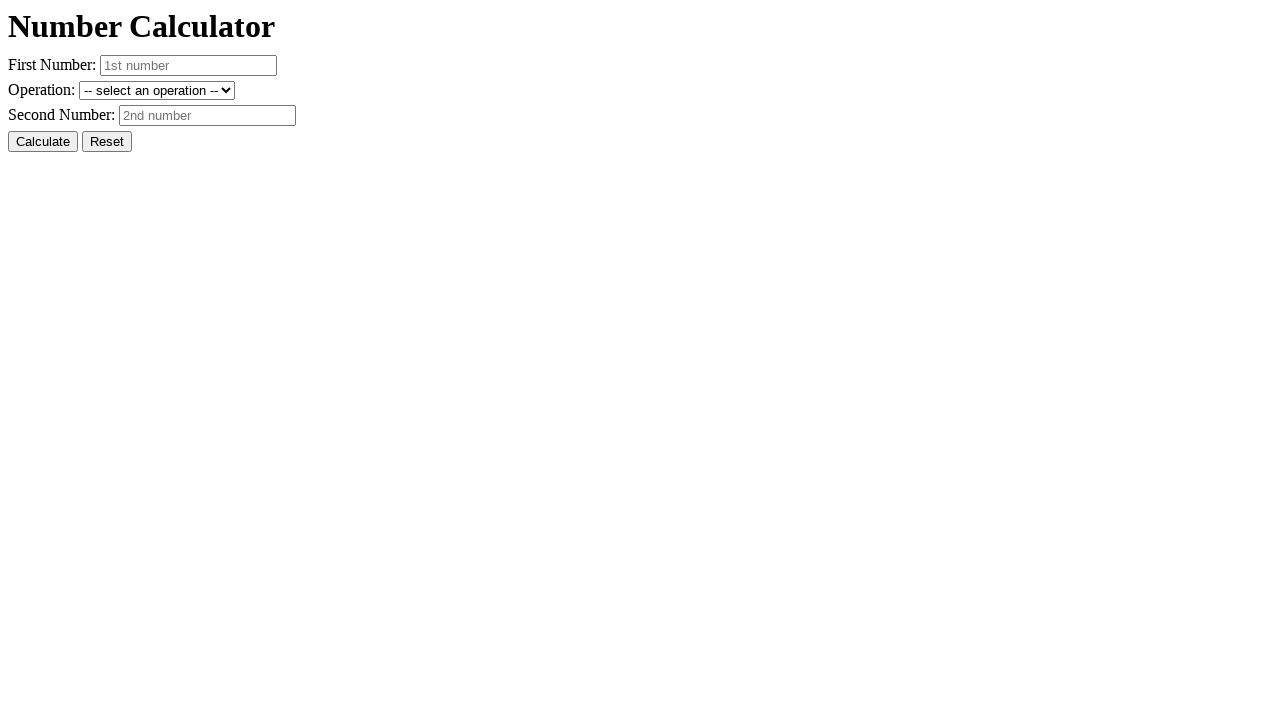

Clicked Reset button to clear previous state at (107, 142) on #resetButton
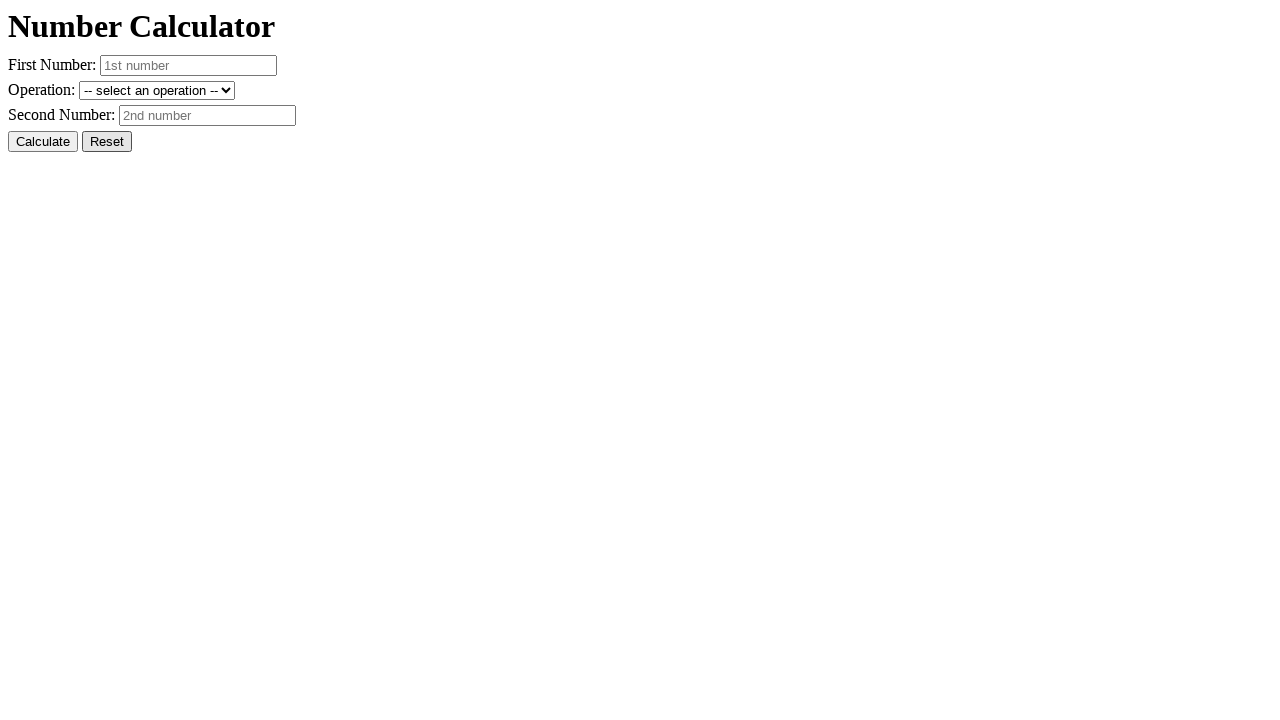

Entered first number 3.5 on #number1
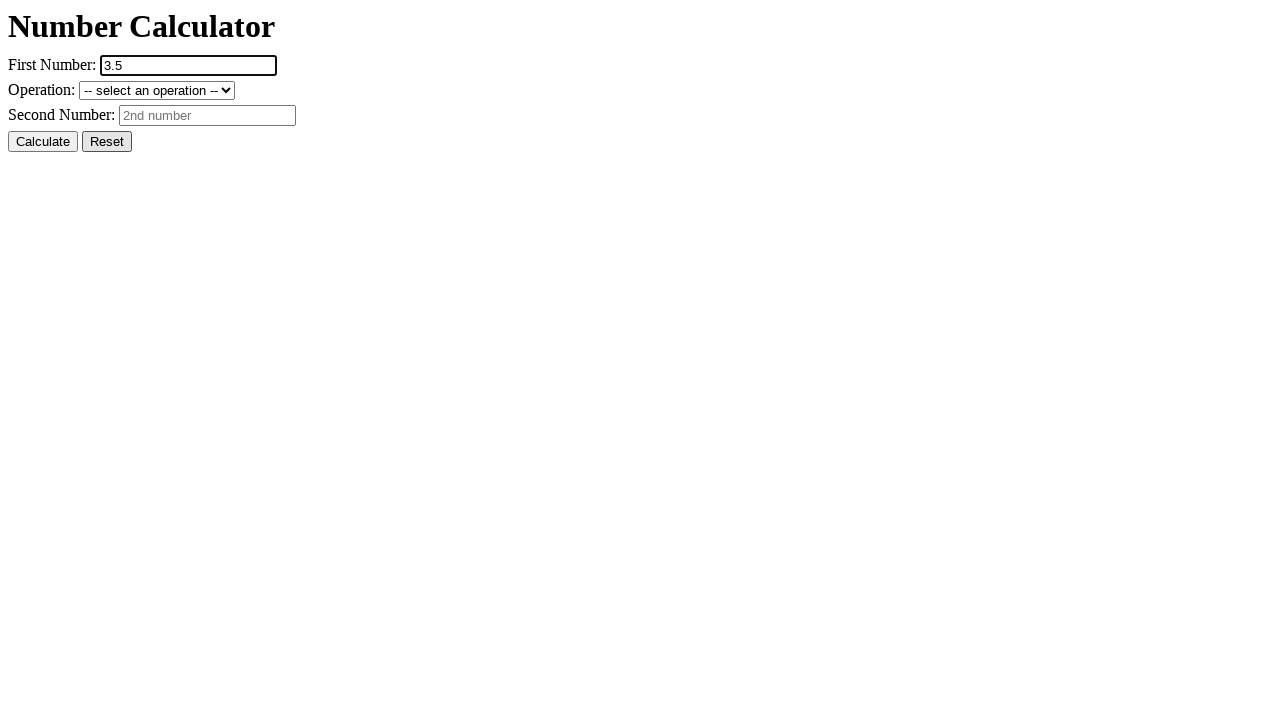

Entered second number 1.2 on #number2
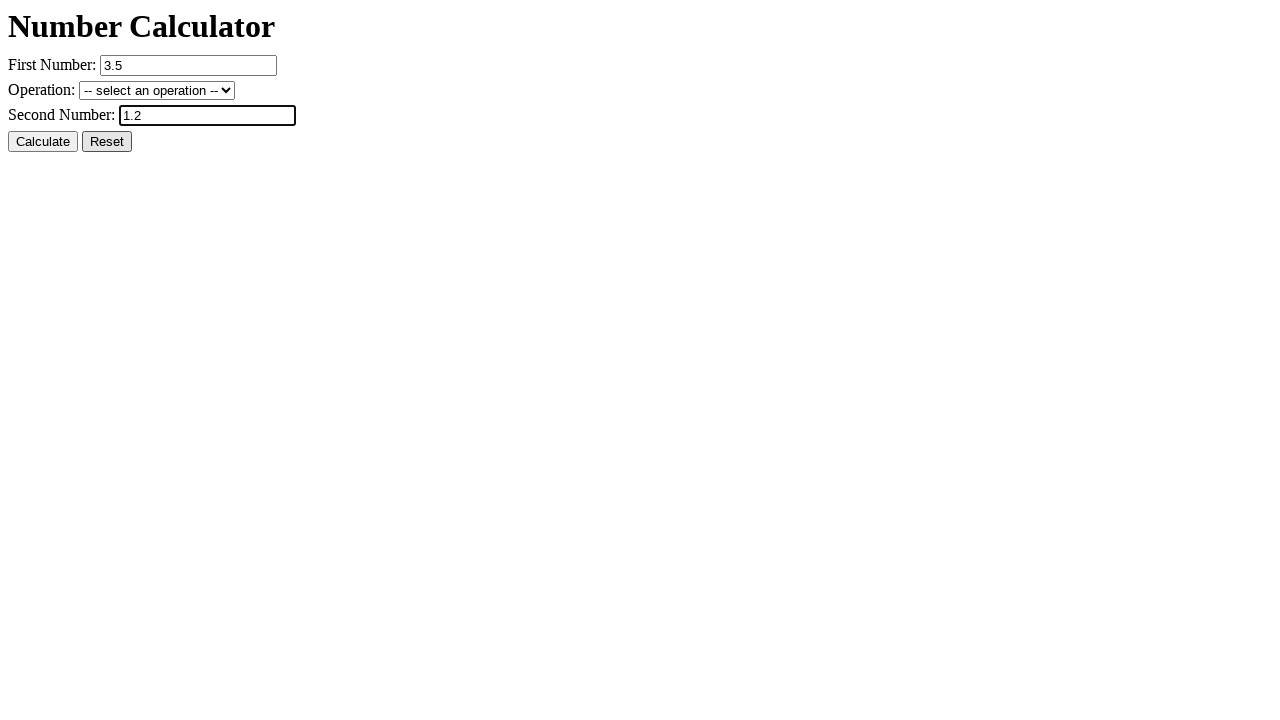

Selected subtract operation on #operation
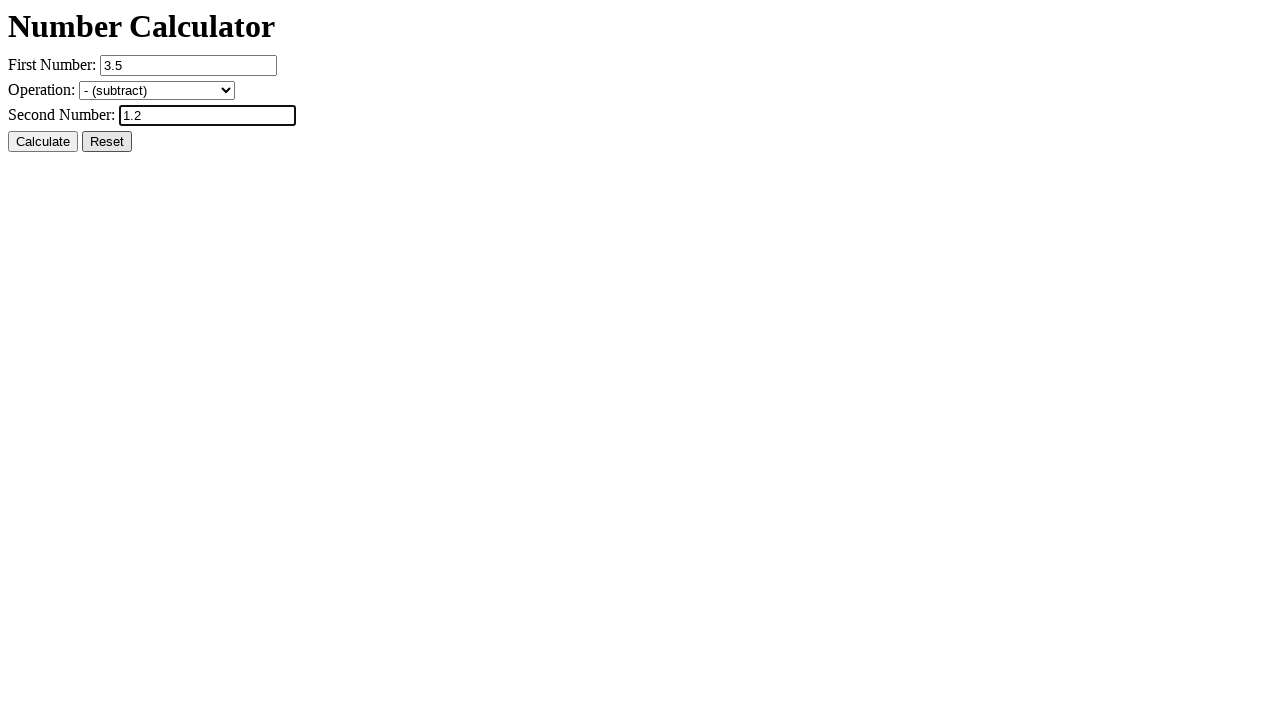

Clicked Calculate button at (43, 142) on #calcButton
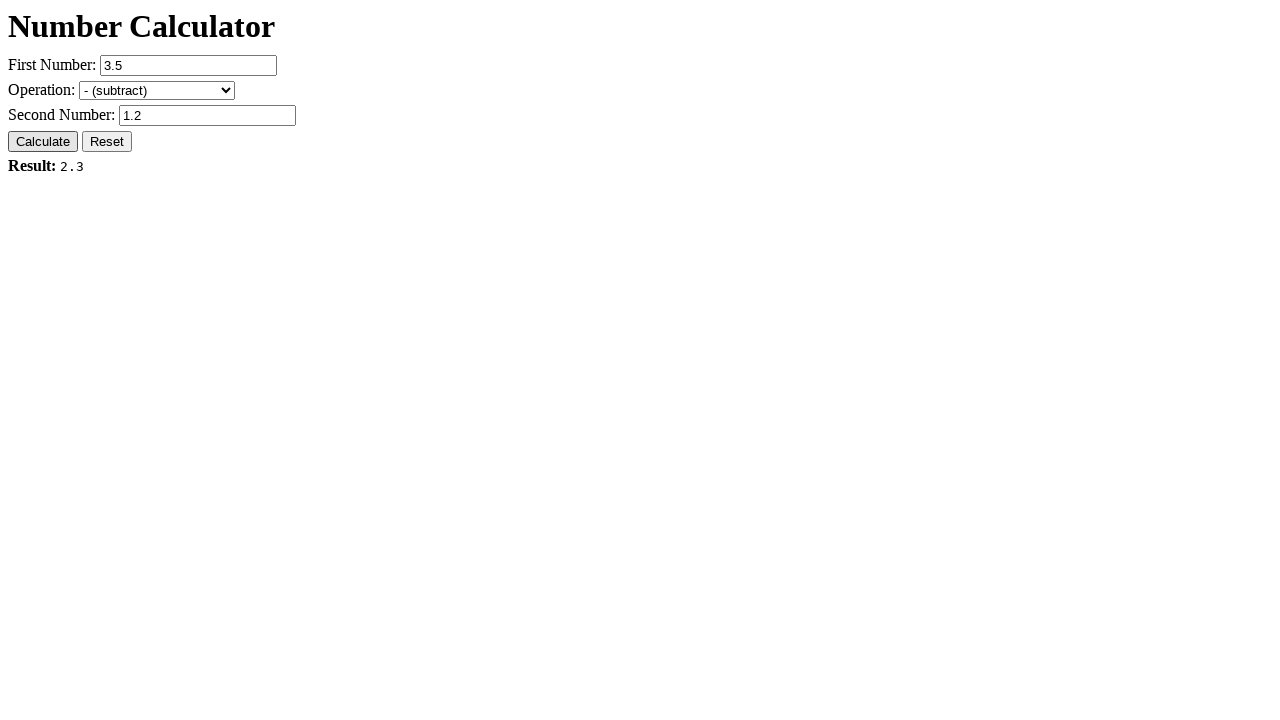

Result displayed and verified as 2.3
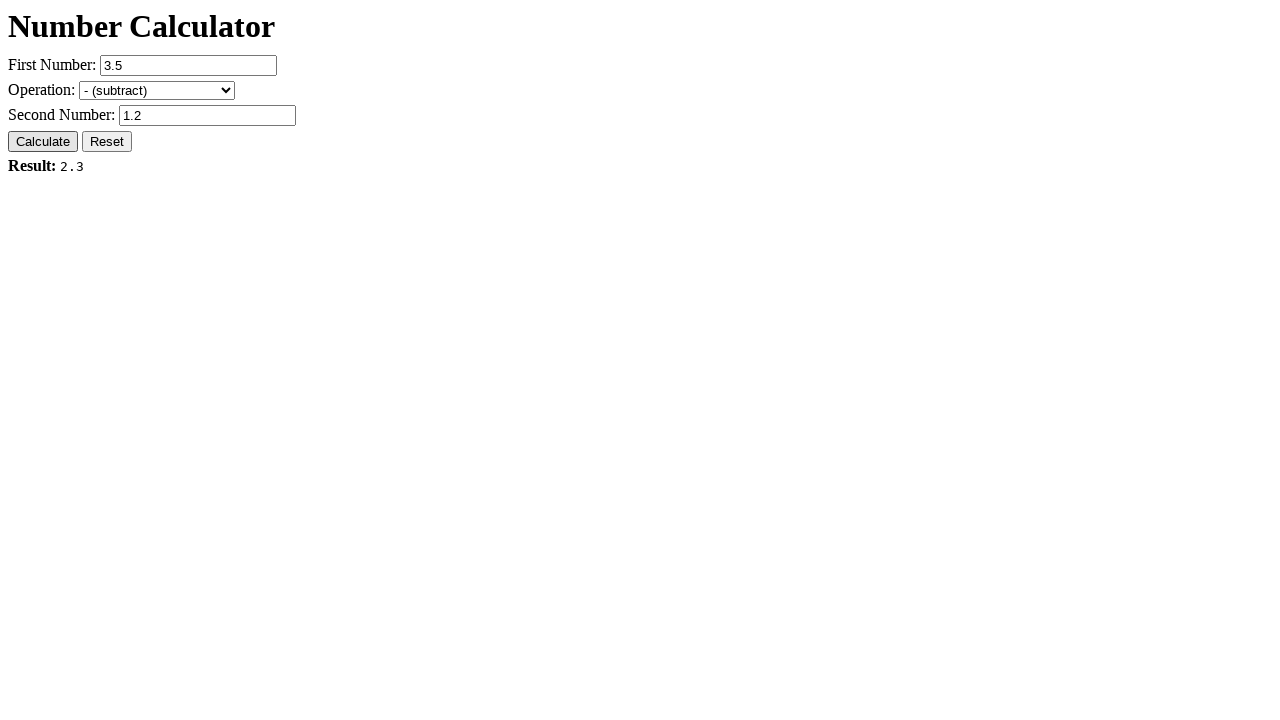

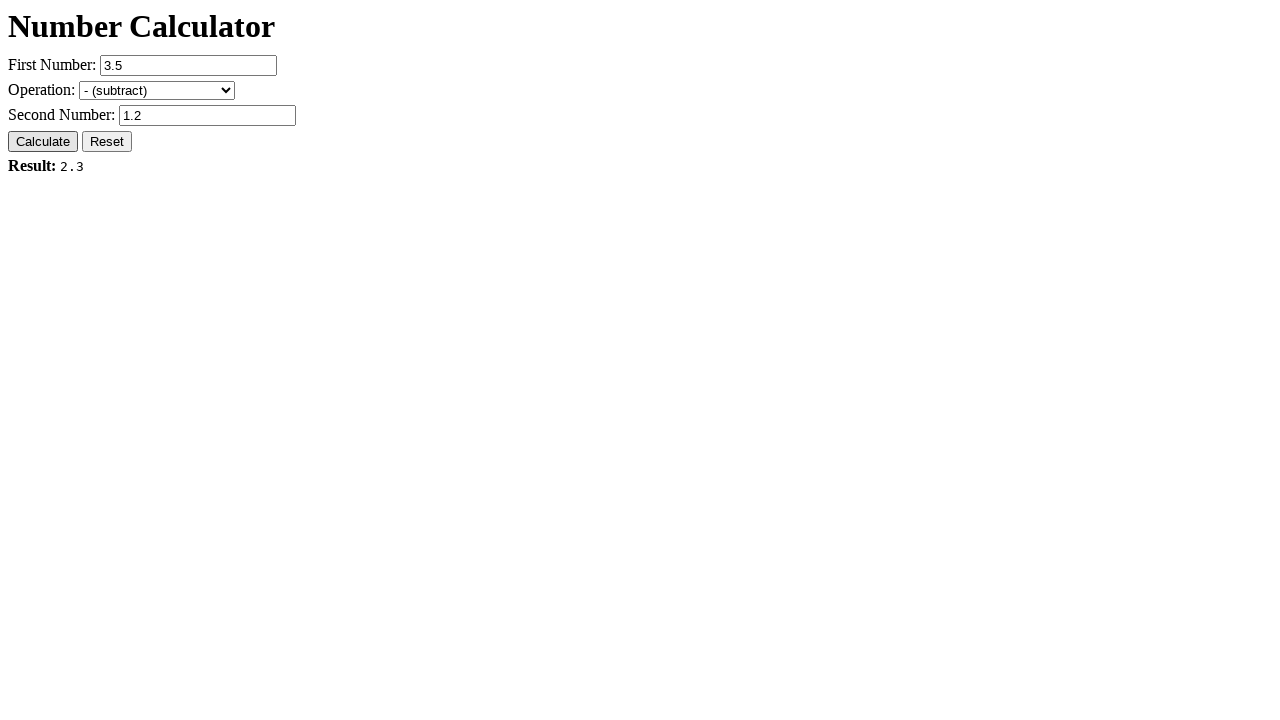